Tests state dropdown selection by selecting Illinois, then Virginia, then California, and verifies that California is the final selected option.

Starting URL: https://practice.cydeo.com/dropdown

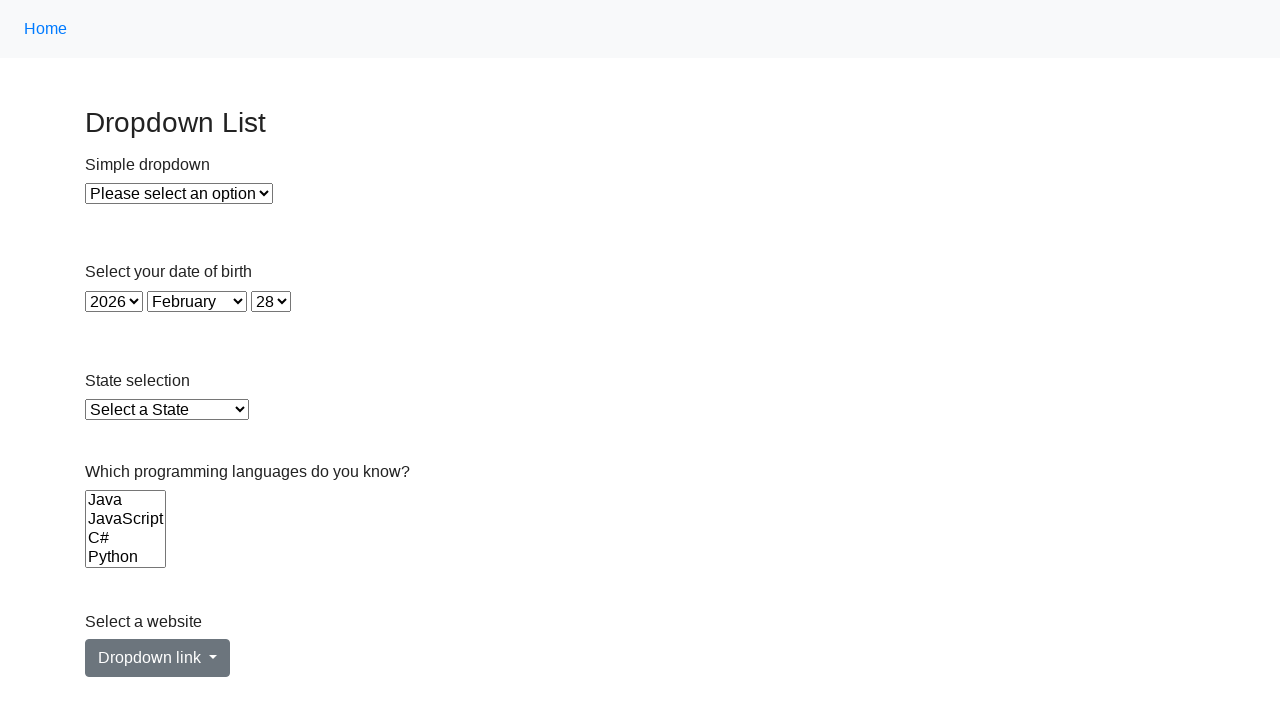

Selected Illinois from state dropdown by visible text on select#state
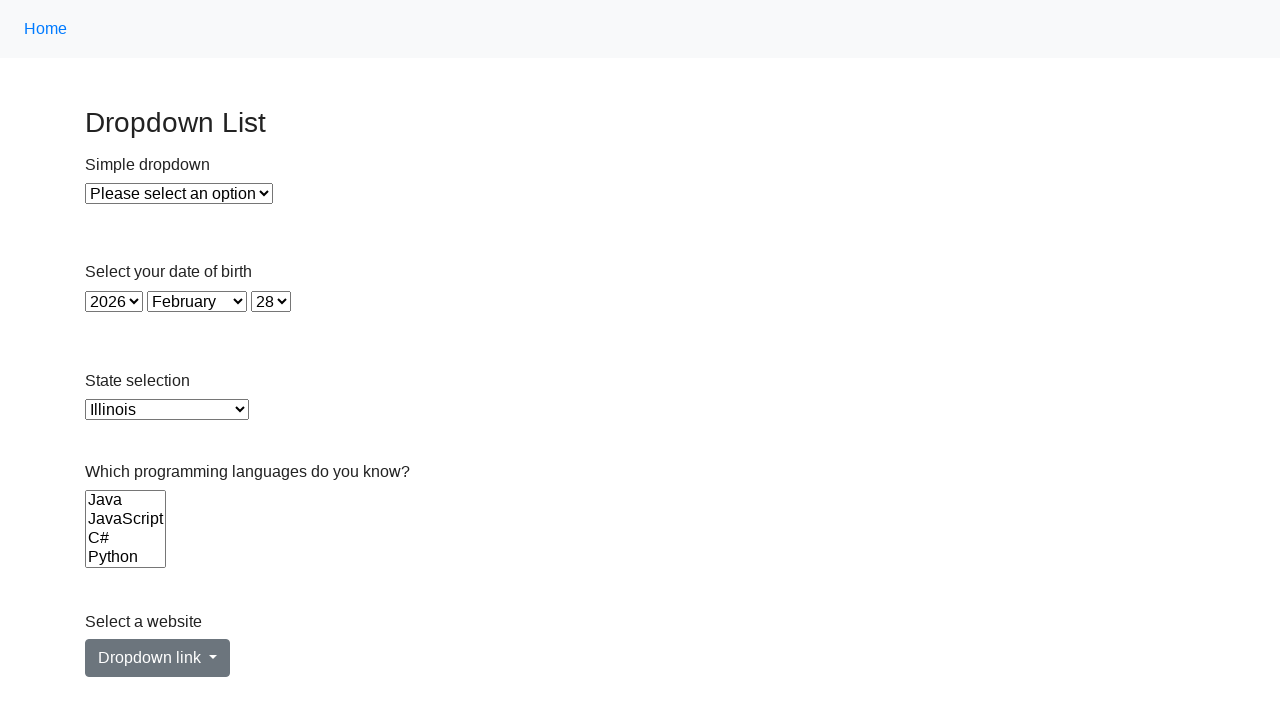

Selected Virginia from state dropdown by value on select#state
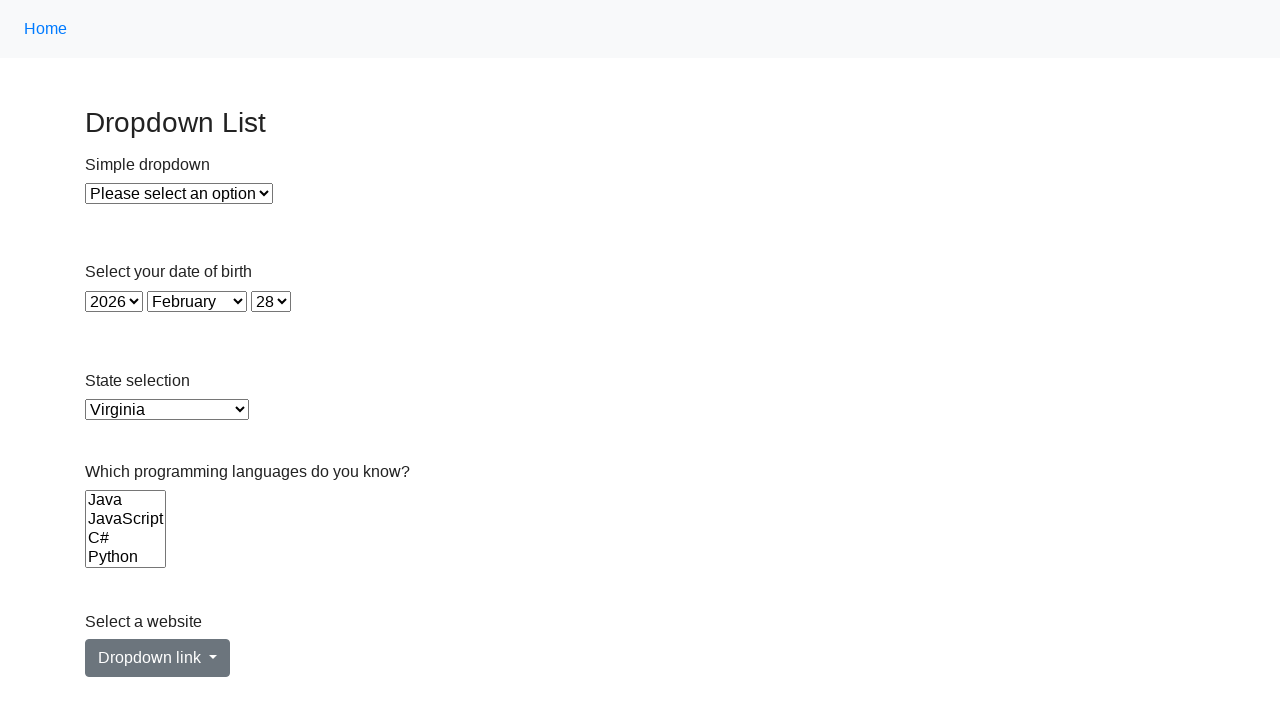

Selected California from state dropdown by index (5) on select#state
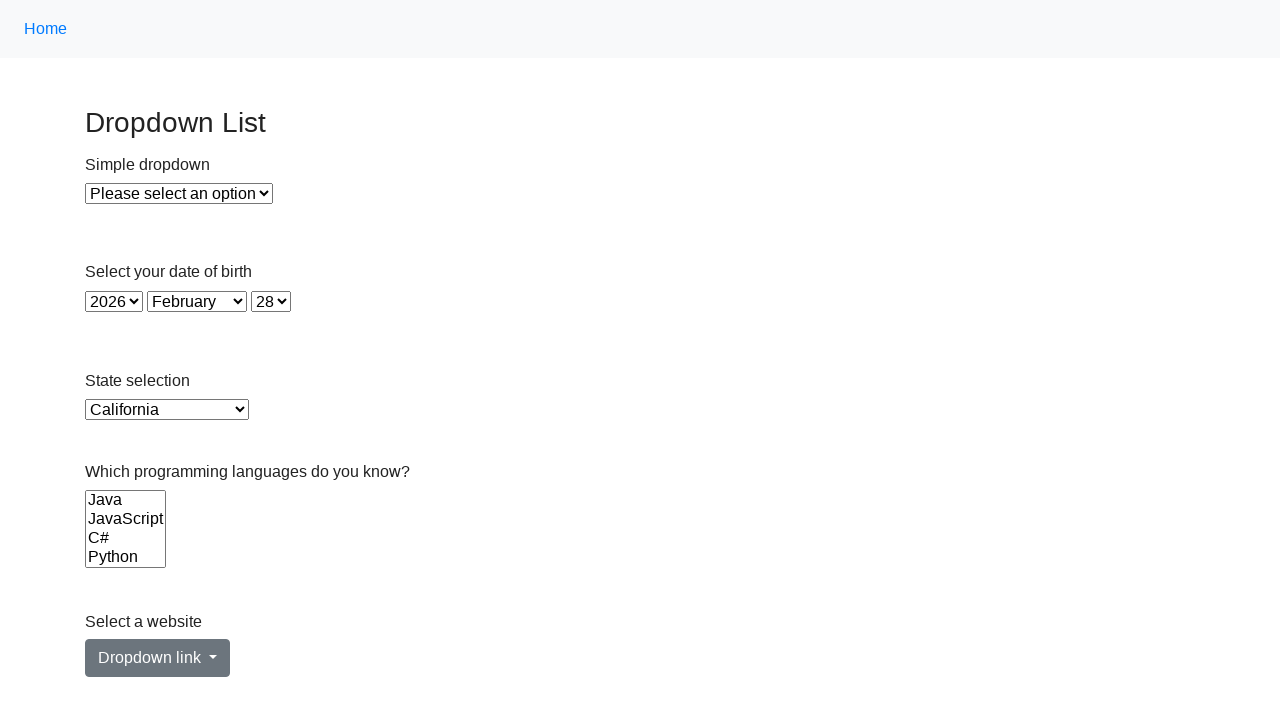

Retrieved selected option value from state dropdown
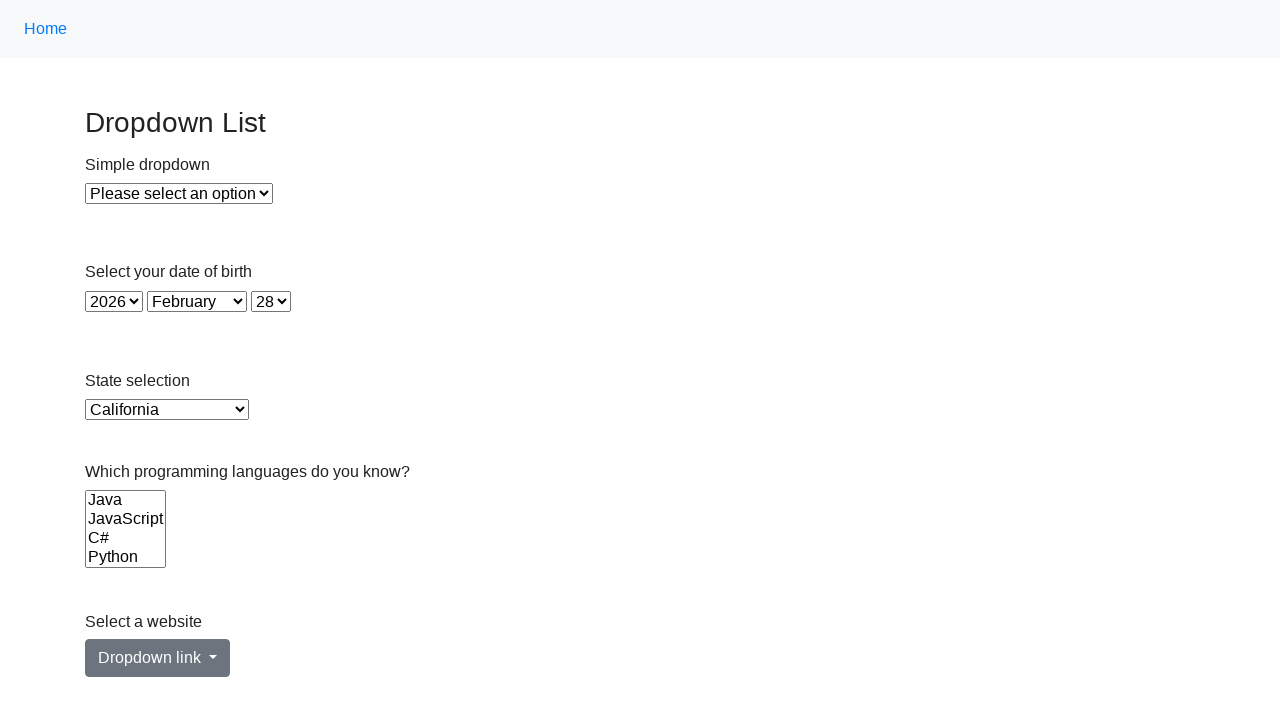

Verified California is the final selected option
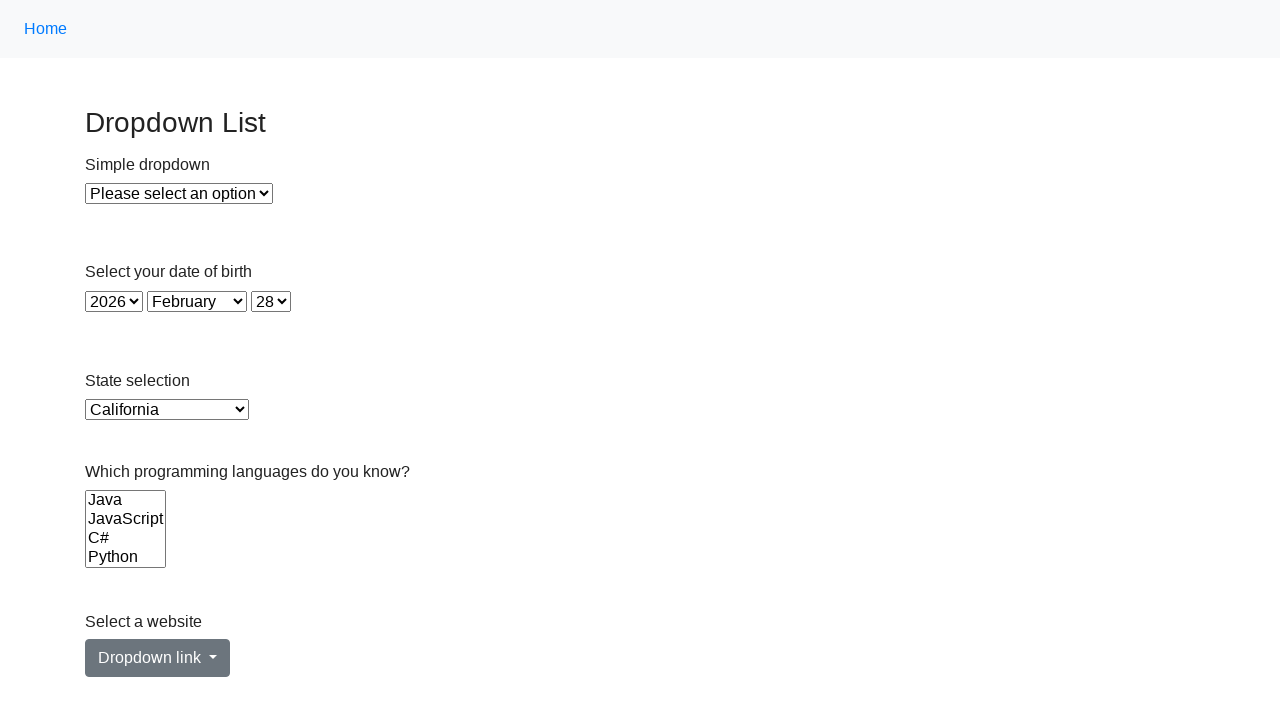

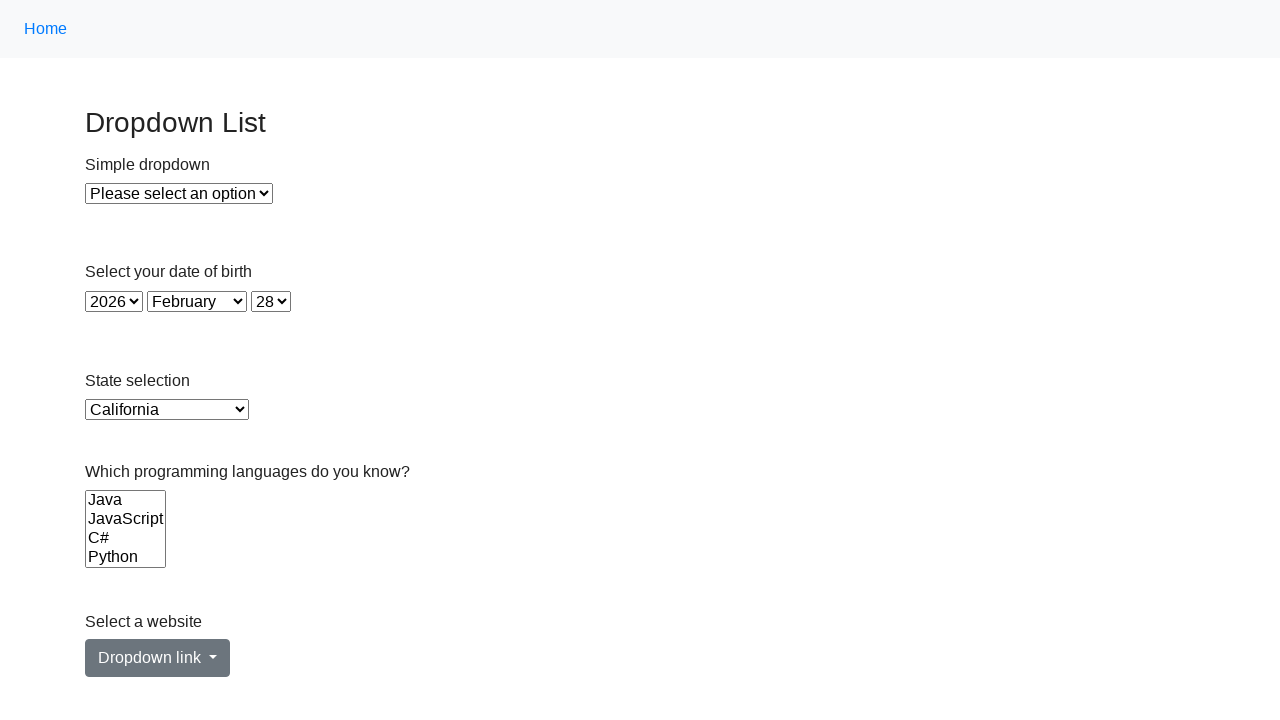